Tests right-click (context menu) functionality on a button element to trigger a context menu demo

Starting URL: http://swisnl.github.io/jQuery-contextMenu/demo.html

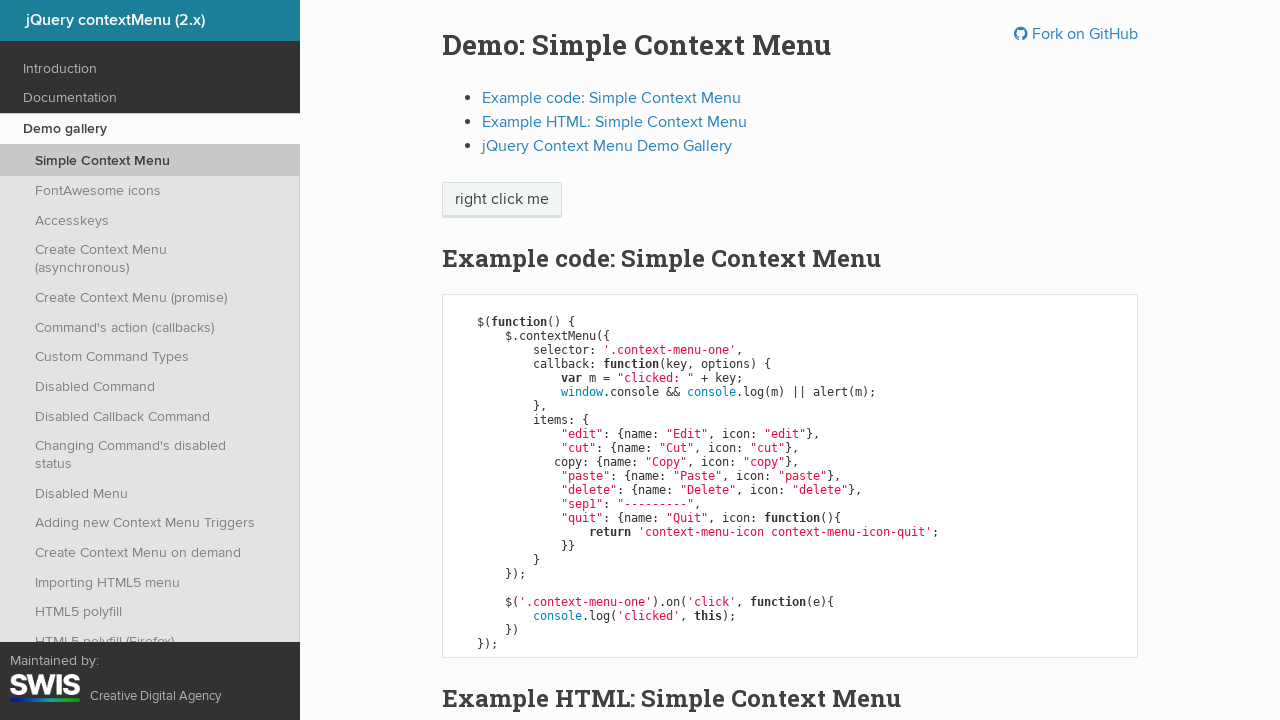

Waited for context menu button element to be visible
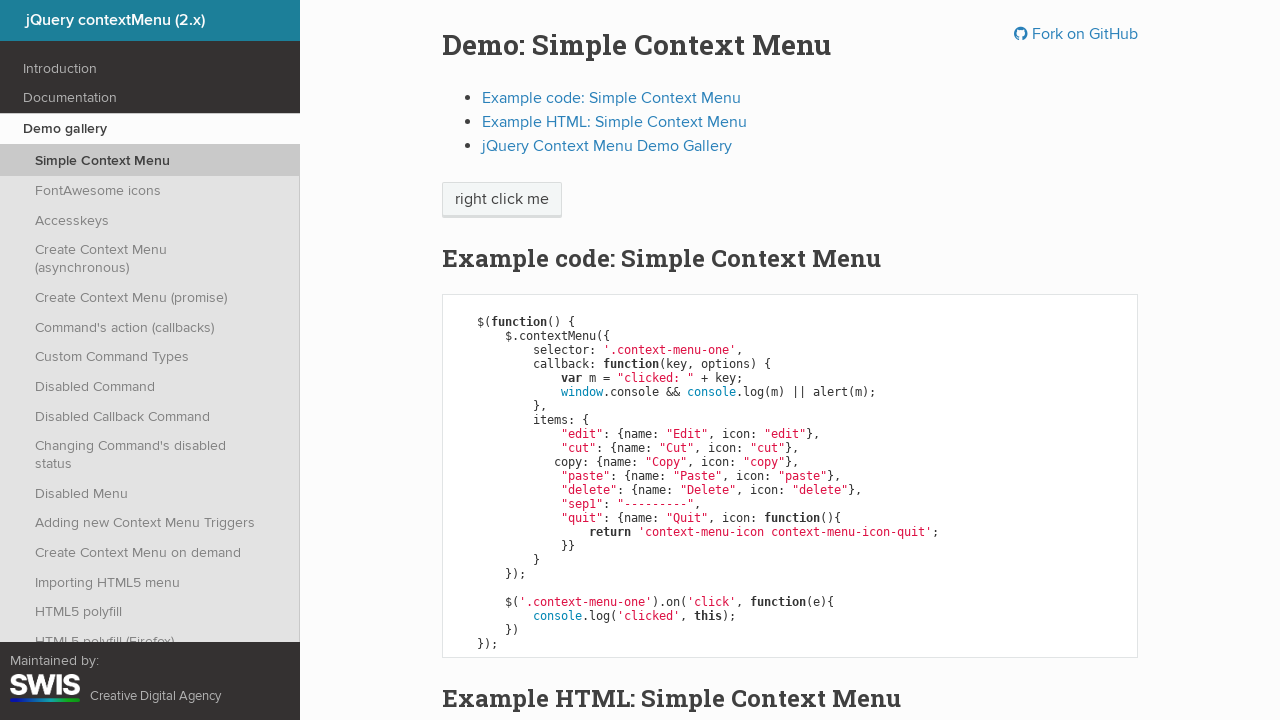

Right-clicked on button to trigger context menu at (502, 200) on span.context-menu-one.btn.btn-neutral
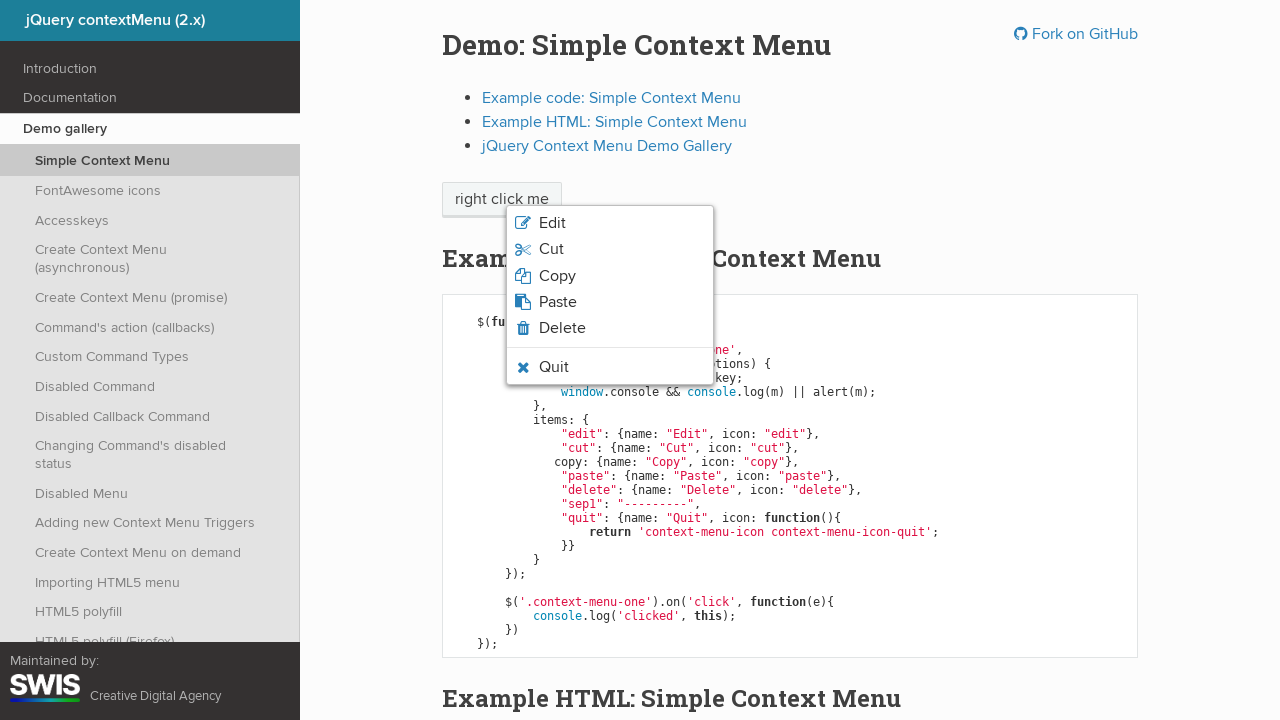

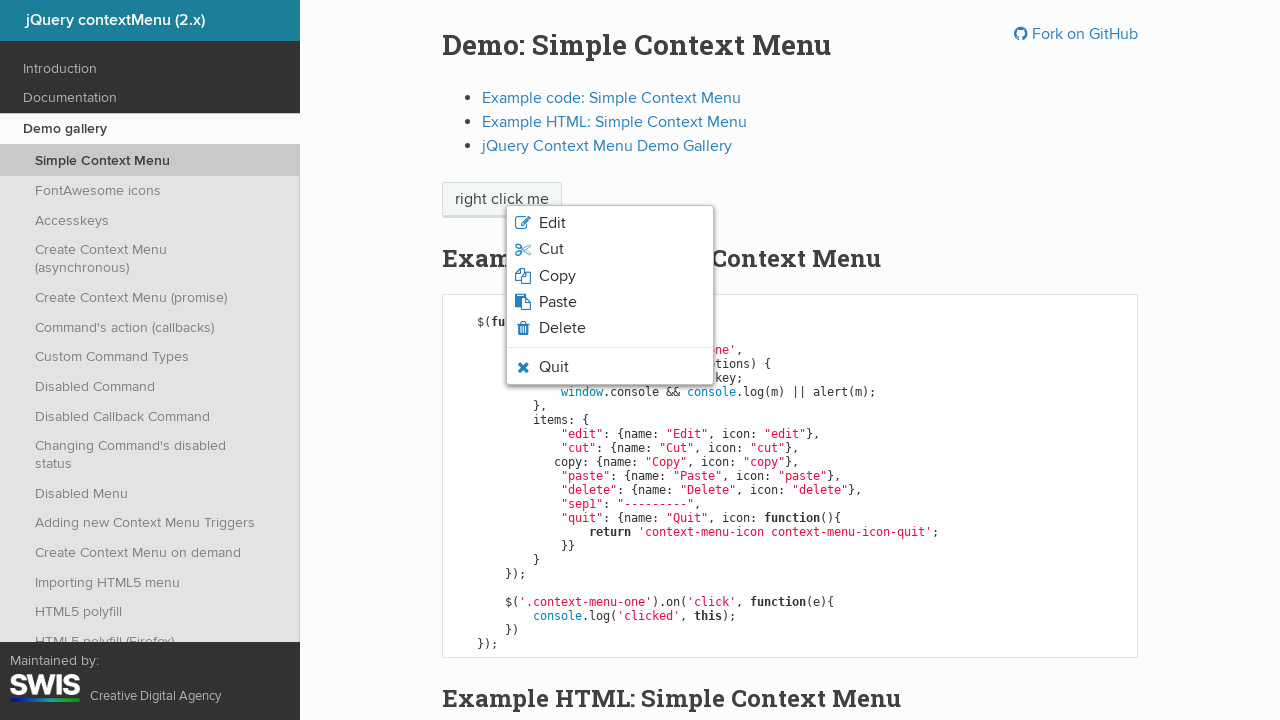